Tests JavaScript alert handling by clicking a button that triggers a confirm dialog, accepting the alert, refreshing the page, and interacting with the alert again.

Starting URL: https://demoqa.com/alerts

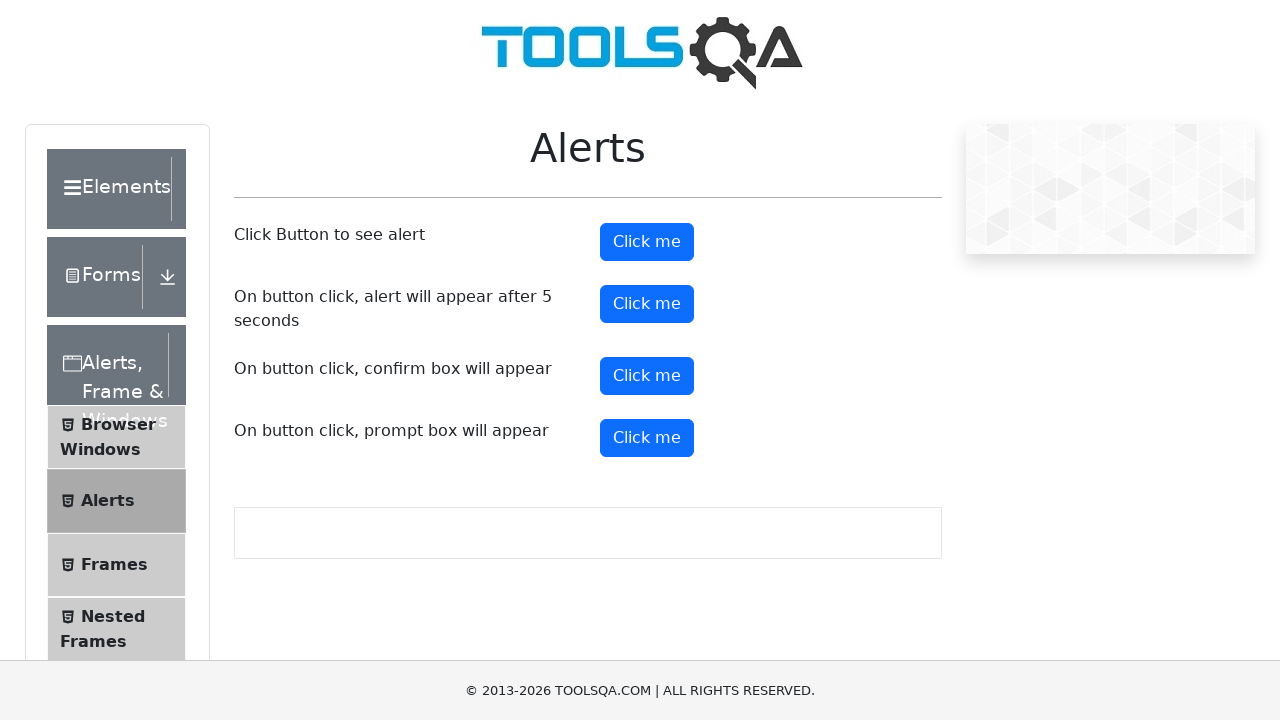

Waited for 'Click me' buttons to load on alerts page
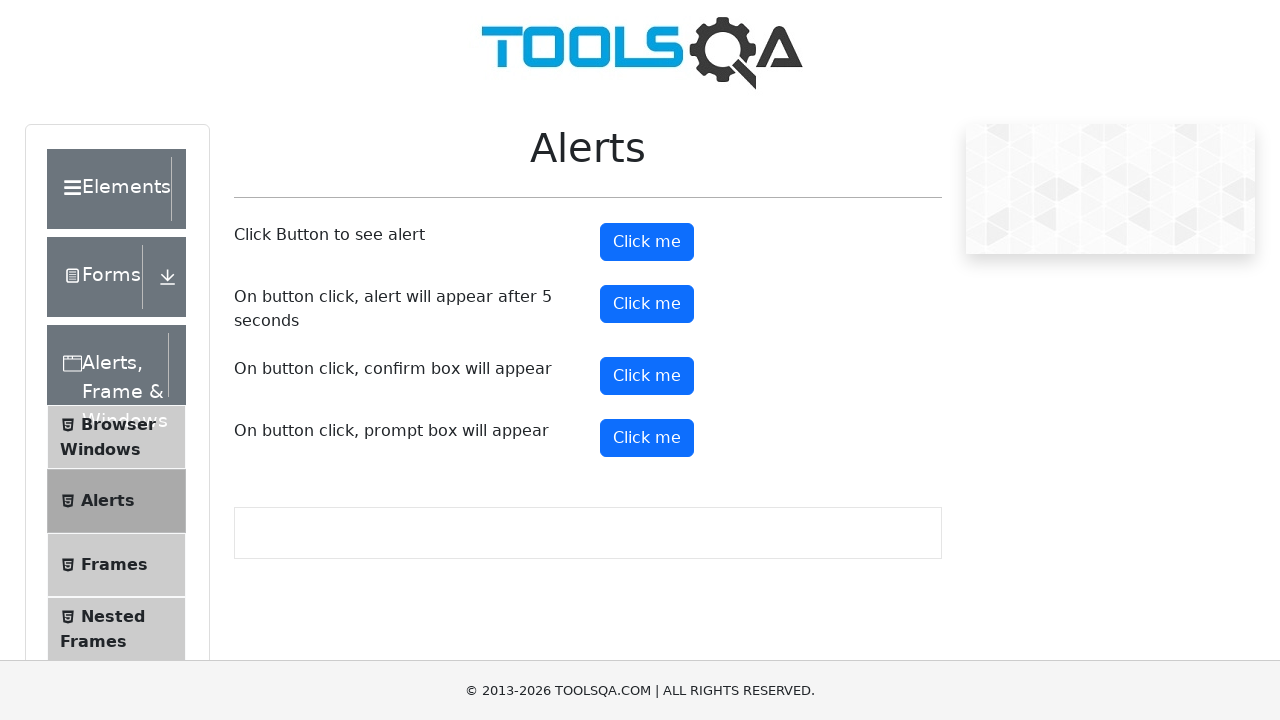

Clicked the third 'Click me' button to trigger confirm dialog at (647, 376) on (//button[text()='Click me'])[3]
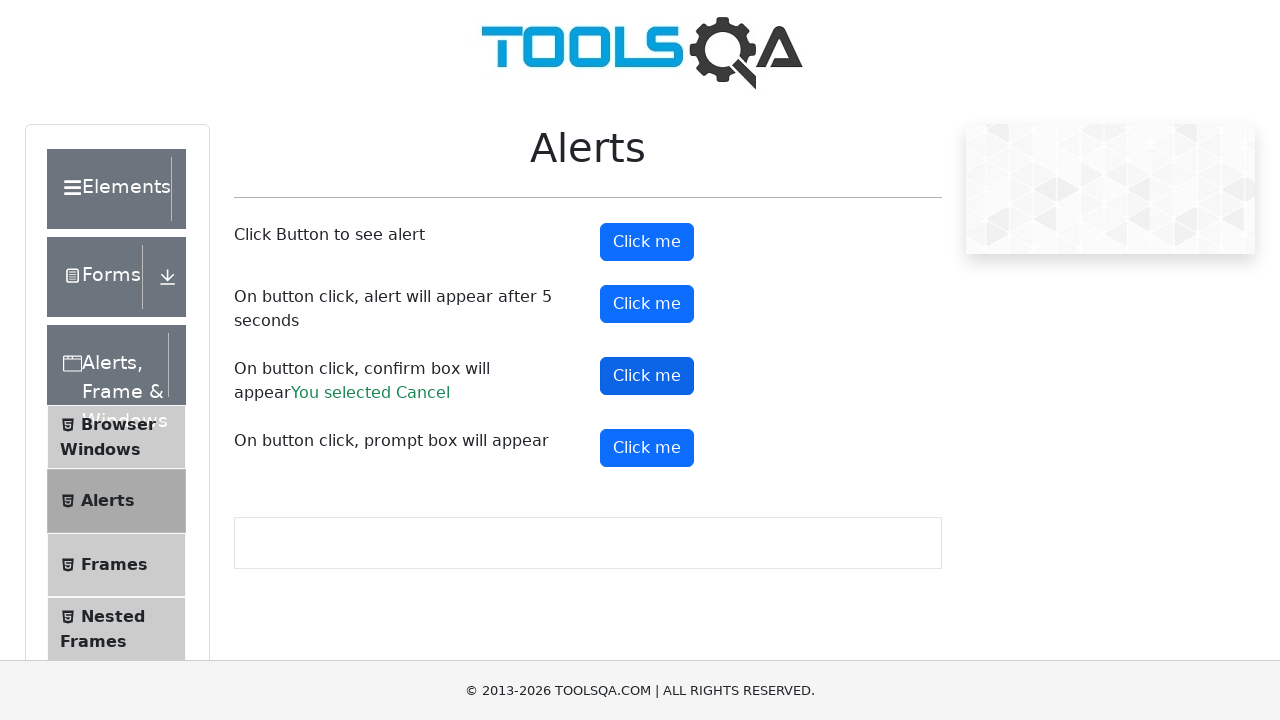

Set up dialog handler to accept dialogs
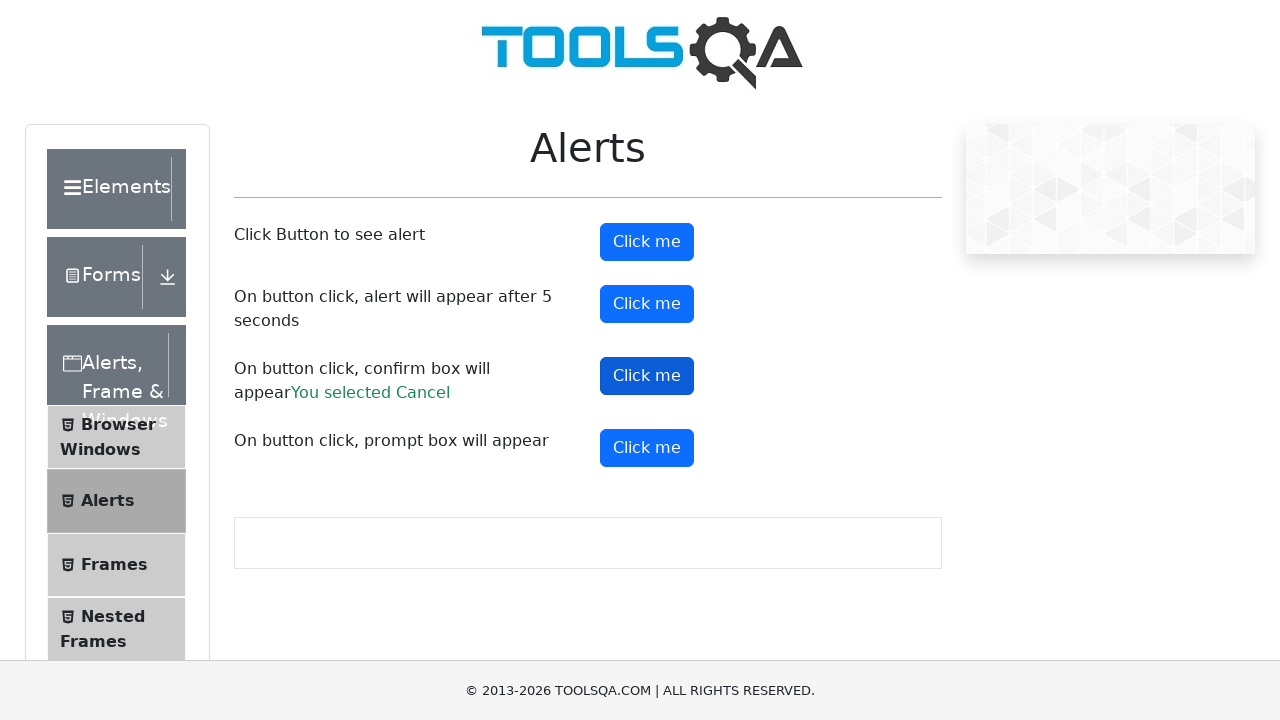

Set up one-time dialog handler to accept next dialog
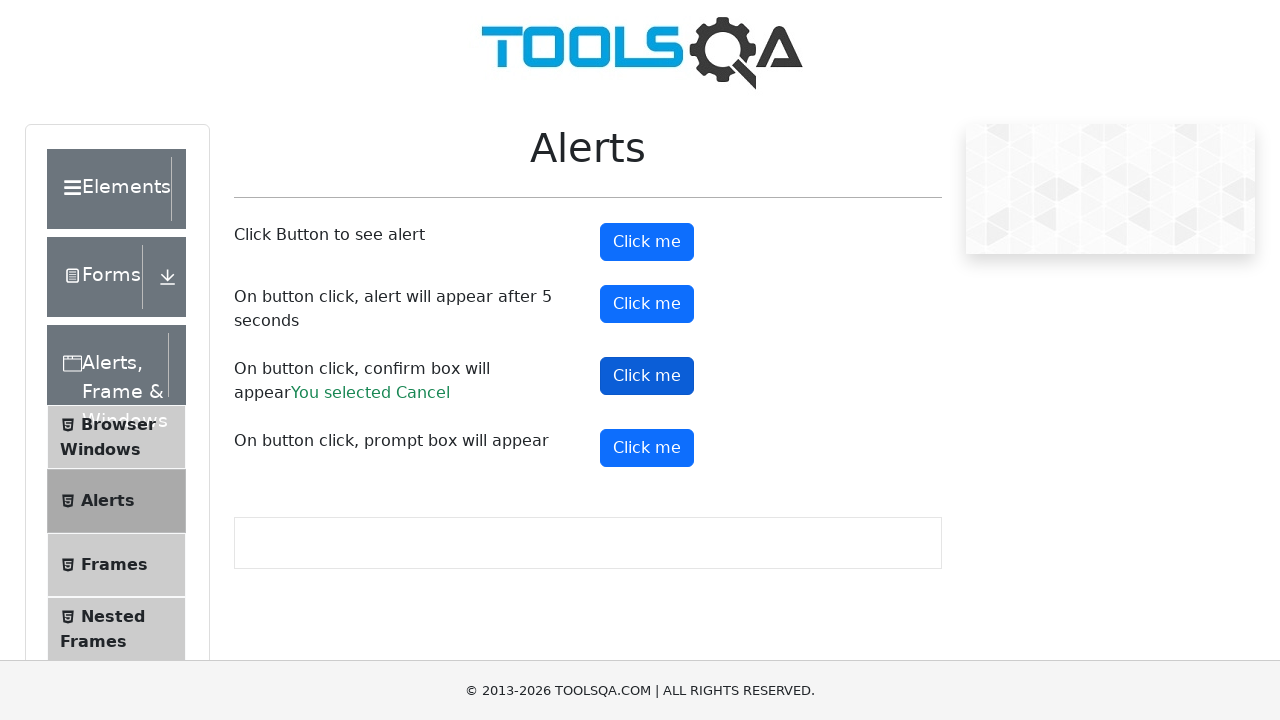

Clicked the third 'Click me' button again to trigger confirm dialog at (647, 376) on (//button[text()='Click me'])[3]
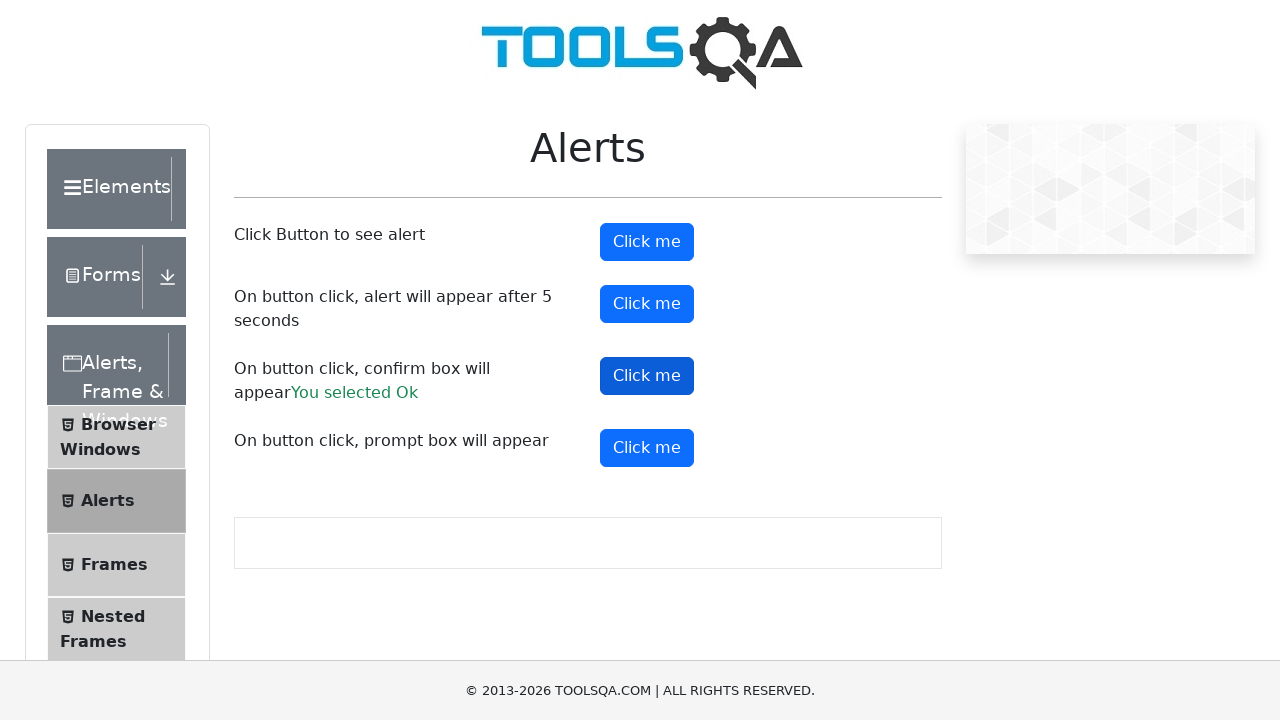

Waited 1 second for dialog to be processed
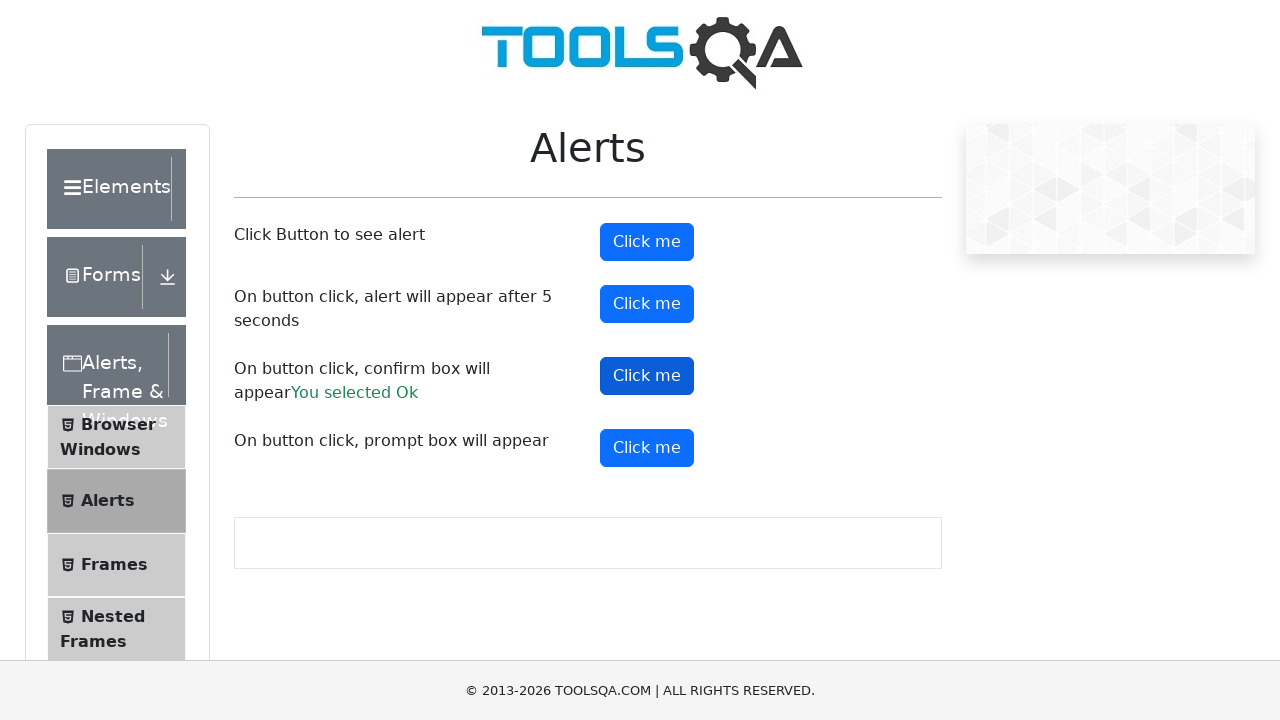

Refreshed the page
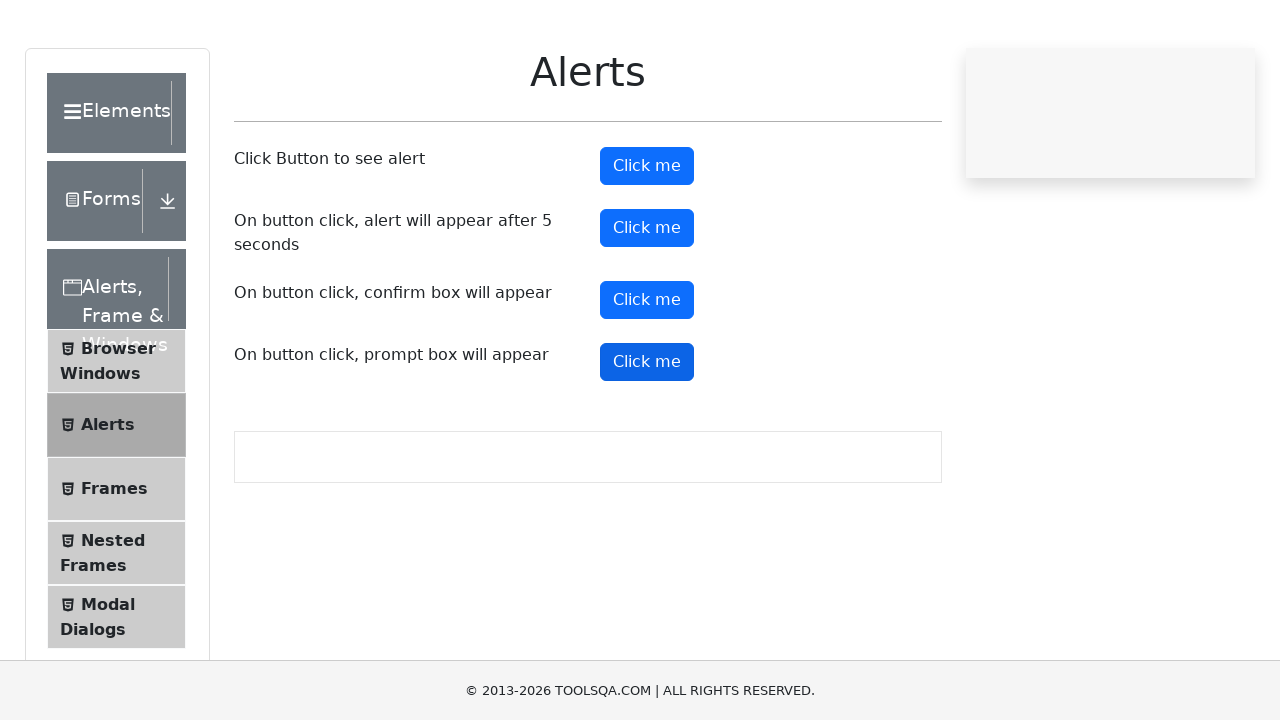

Waited for page to fully reload with buttons visible
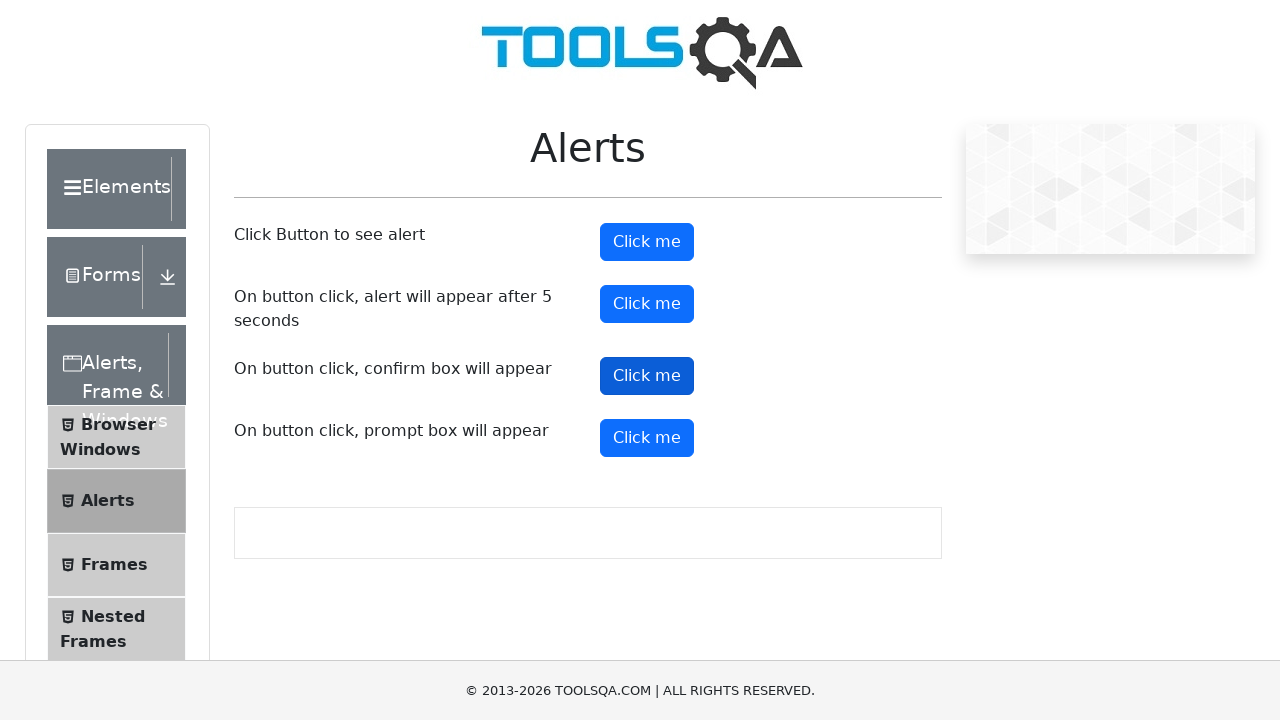

Set up one-time dialog handler to dismiss next dialog
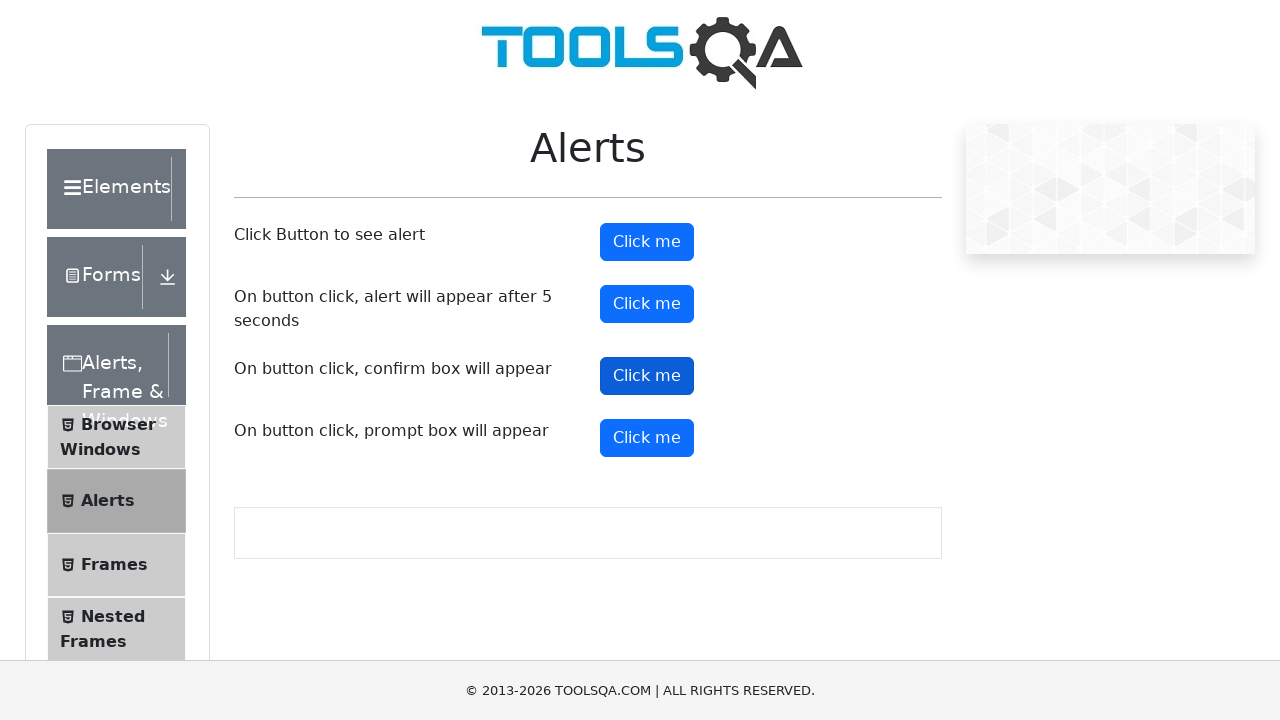

Clicked the third 'Click me' button to trigger confirm dialog for dismissal at (647, 376) on (//button[text()='Click me'])[3]
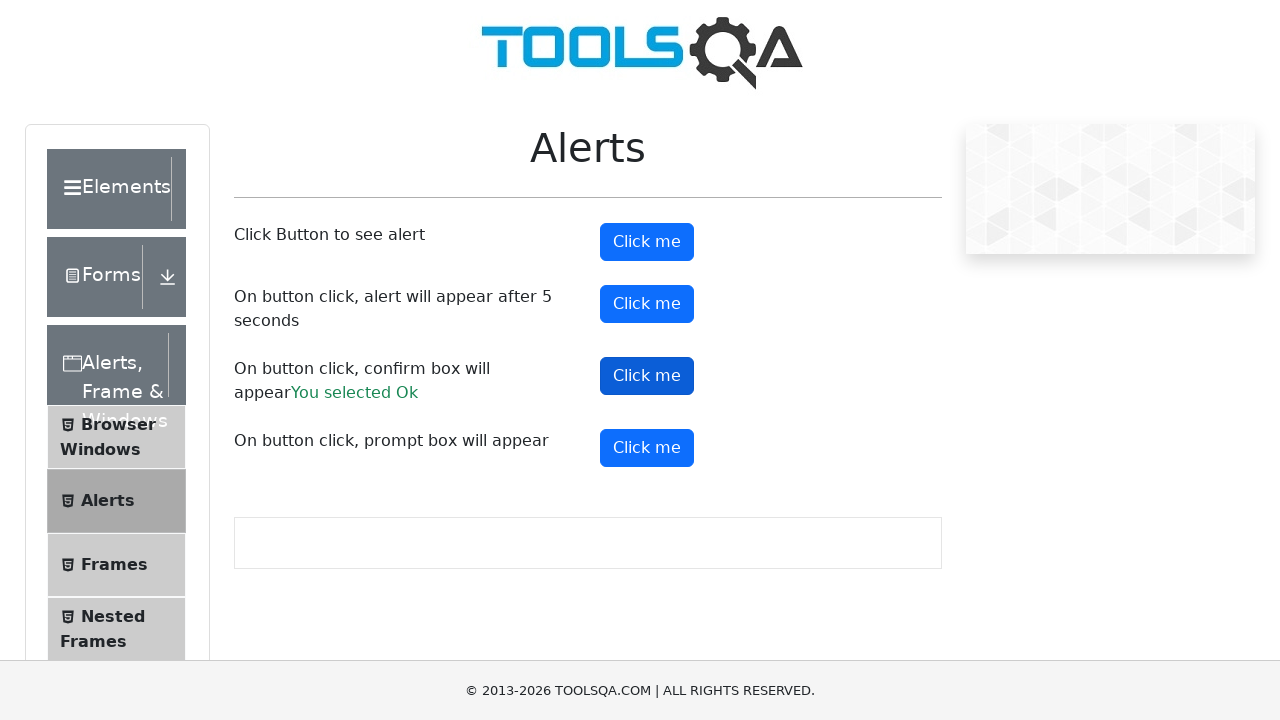

Waited 1 second for dialog dismissal to be processed
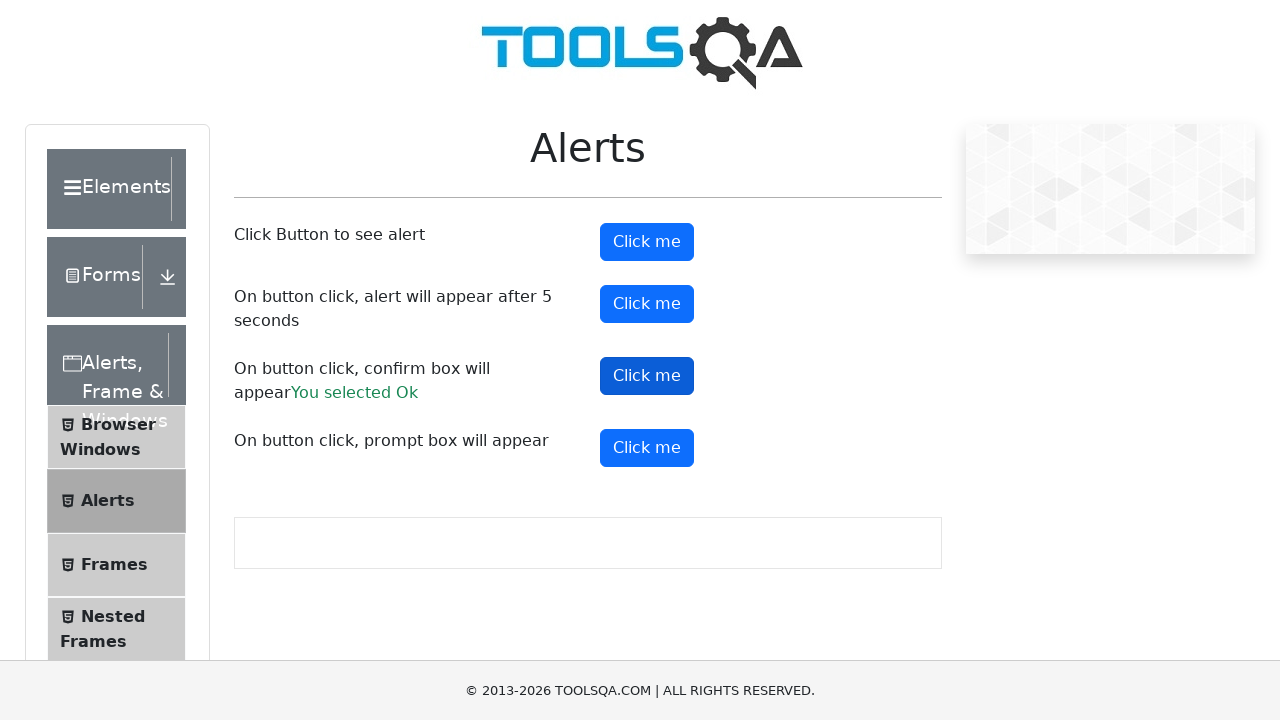

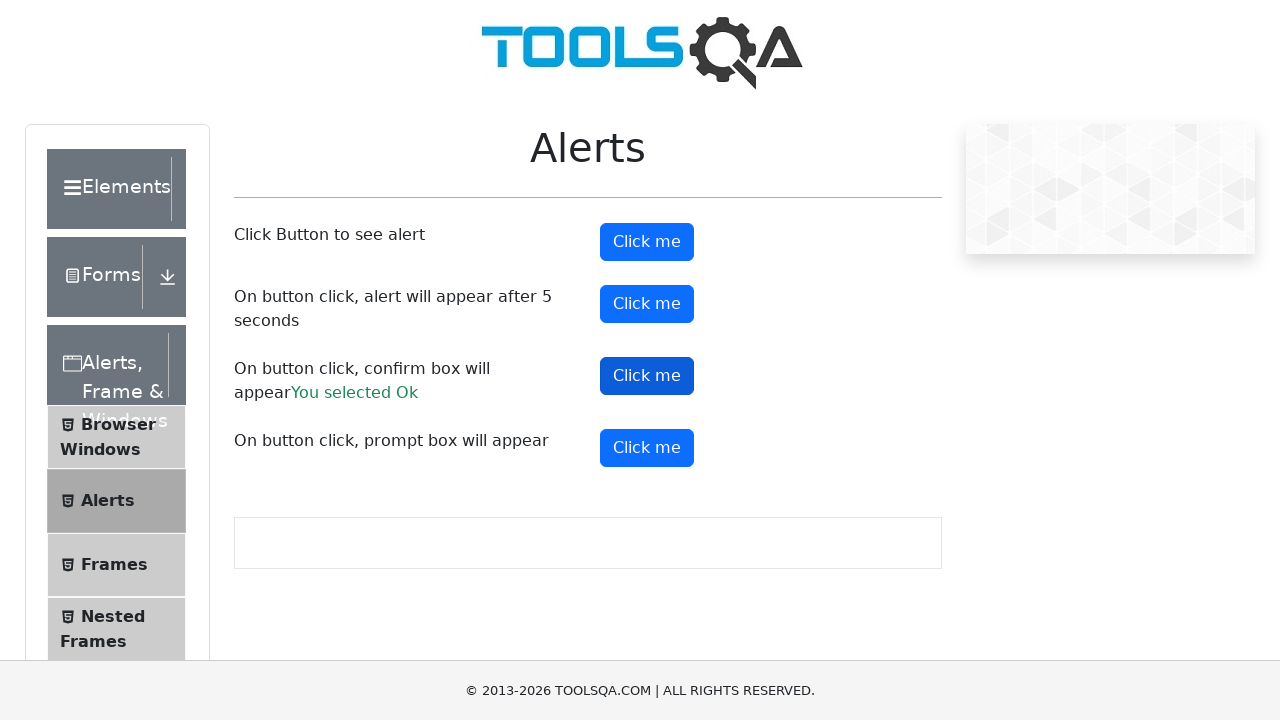